Tests hyperlink functionality by checking link properties (displayed, enabled, text, href), clicking a link to navigate to a new page, and analyzing all links on that page

Starting URL: https://web-locators-static-site-qa.vercel.app/hyperlink

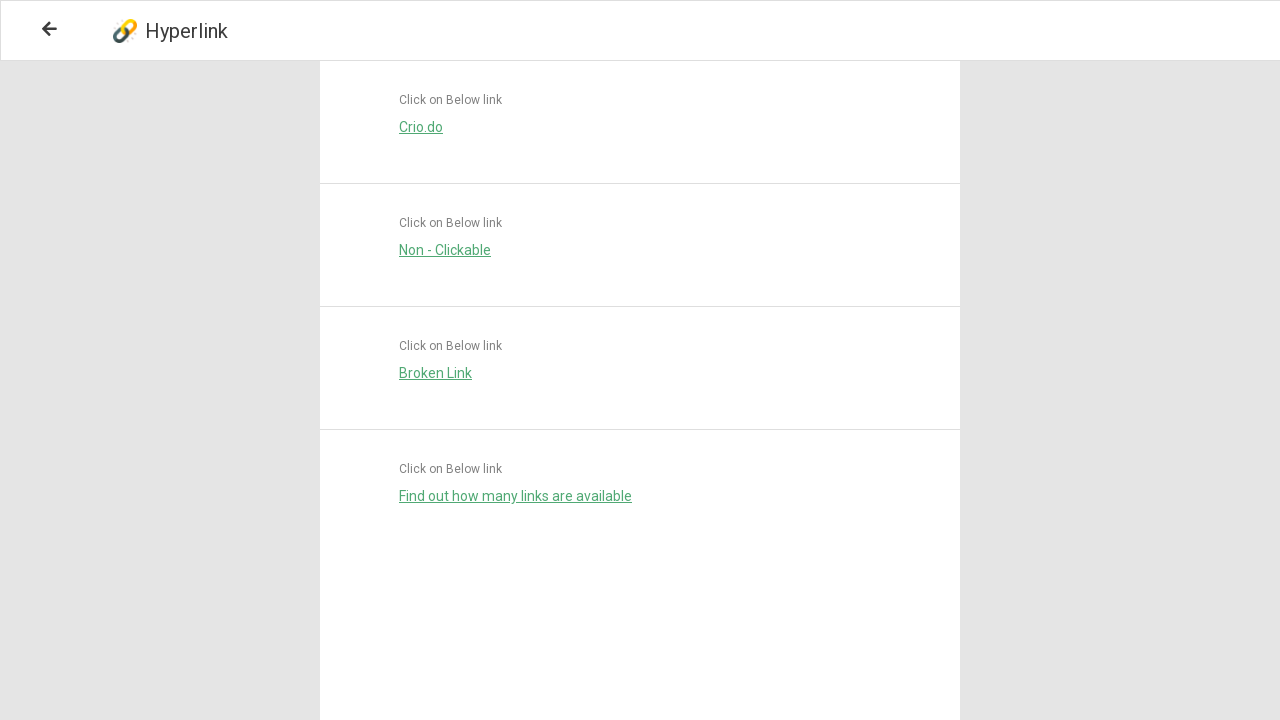

Located 'Crio.do' hyperlink on the page
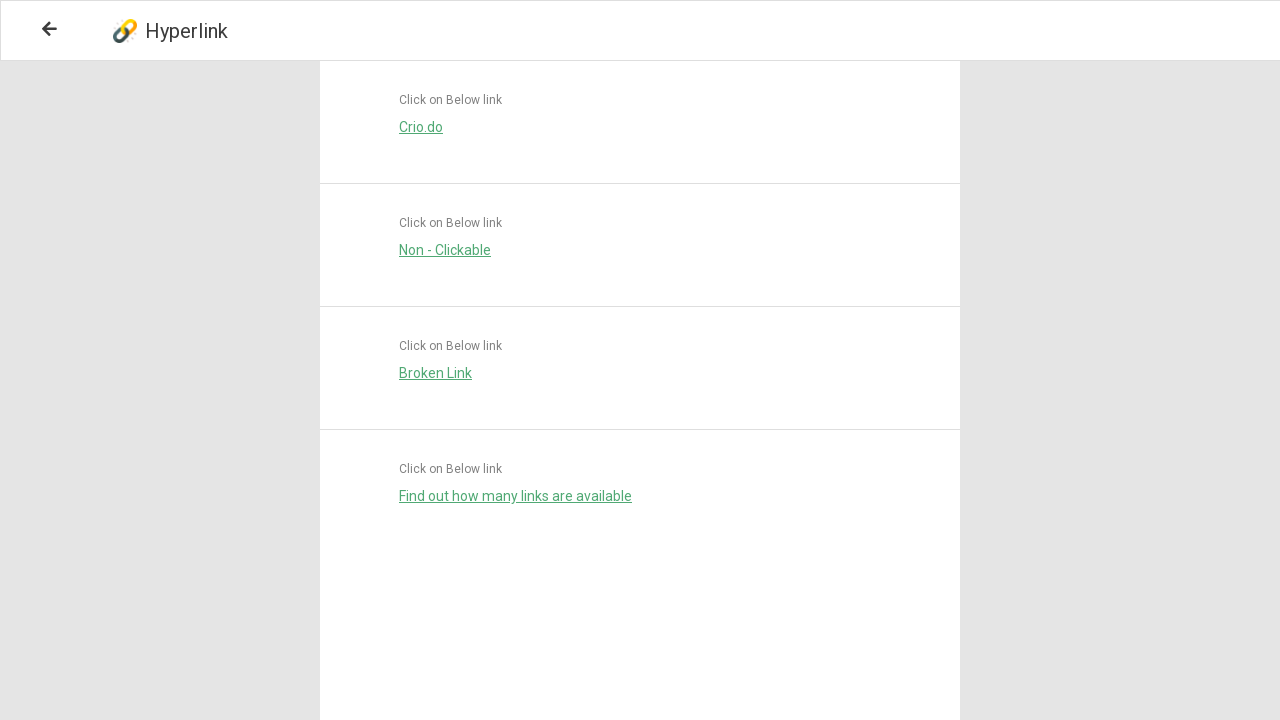

Checked if Crio.do link is visible: True
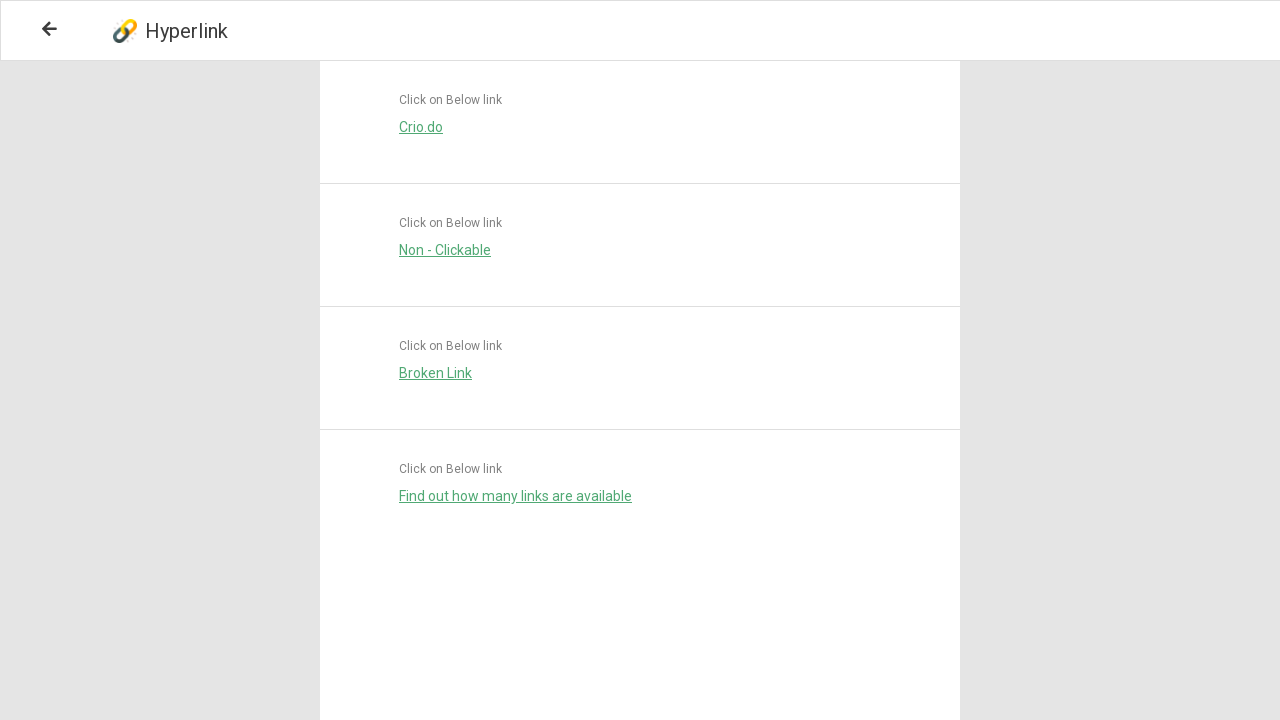

Checked if Crio.do link is enabled: True
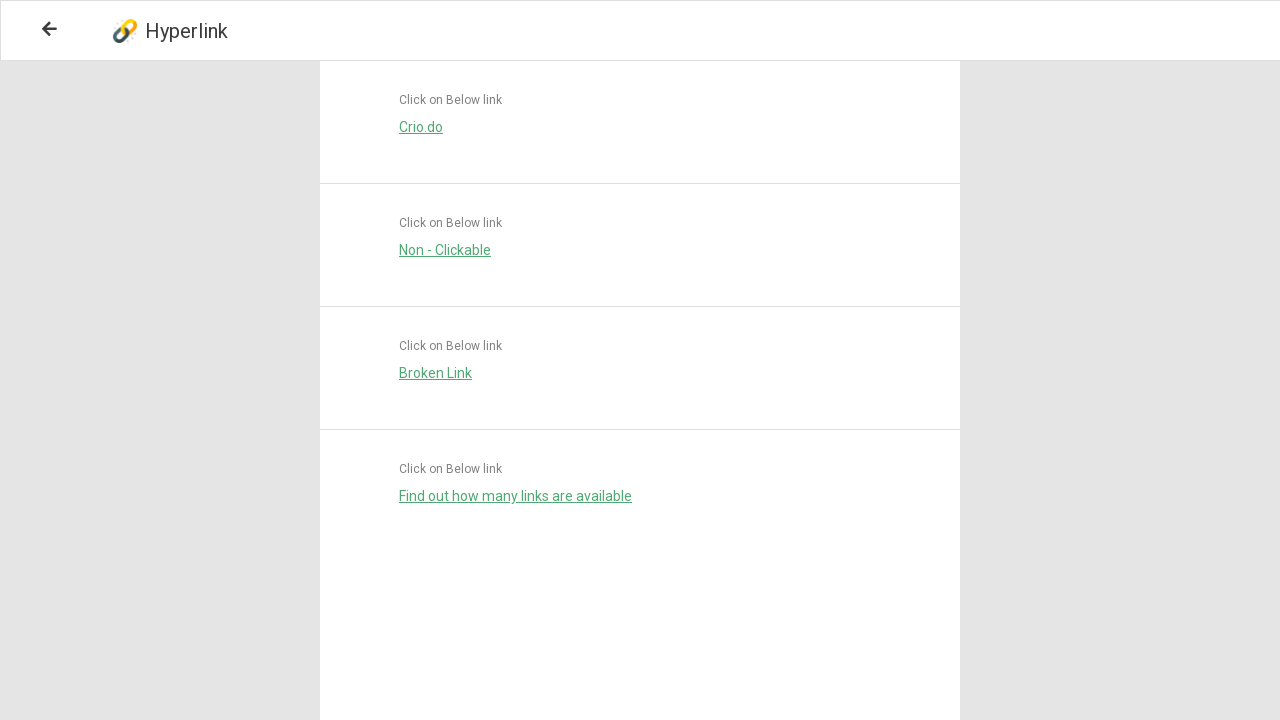

Retrieved link text: 'Crio.do'
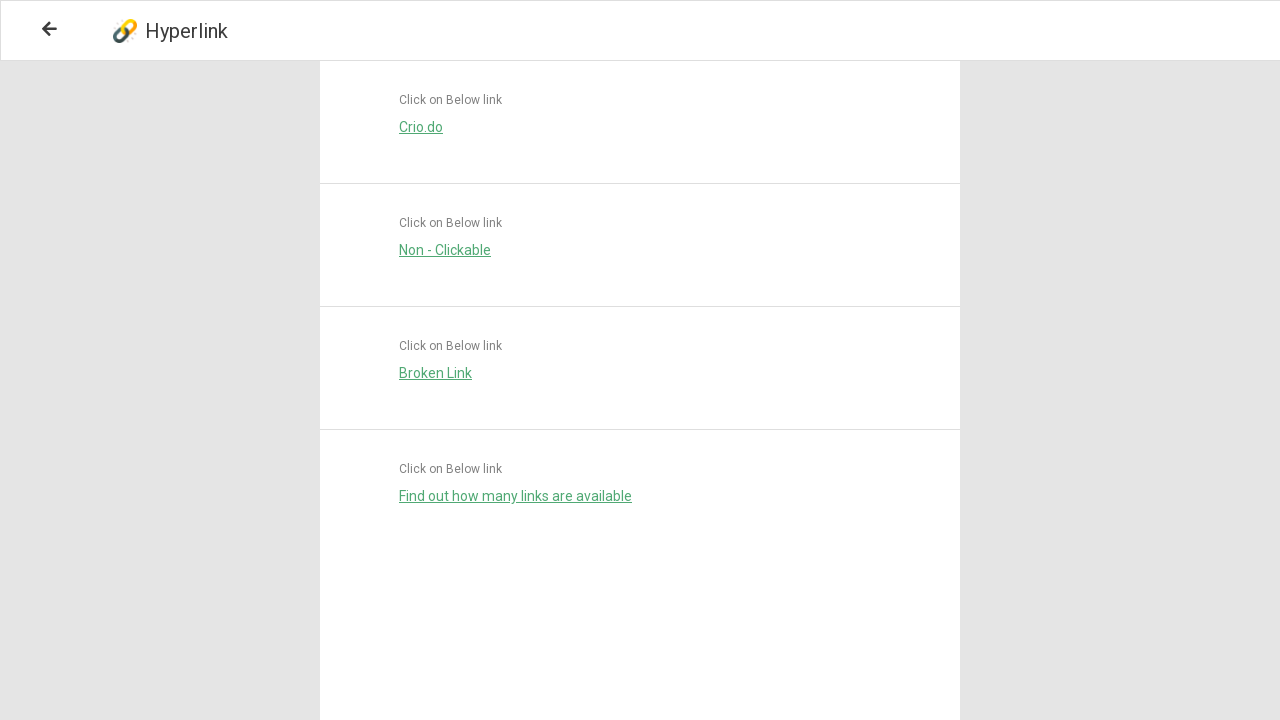

Retrieved href attribute: 'https://www.crio.do/'
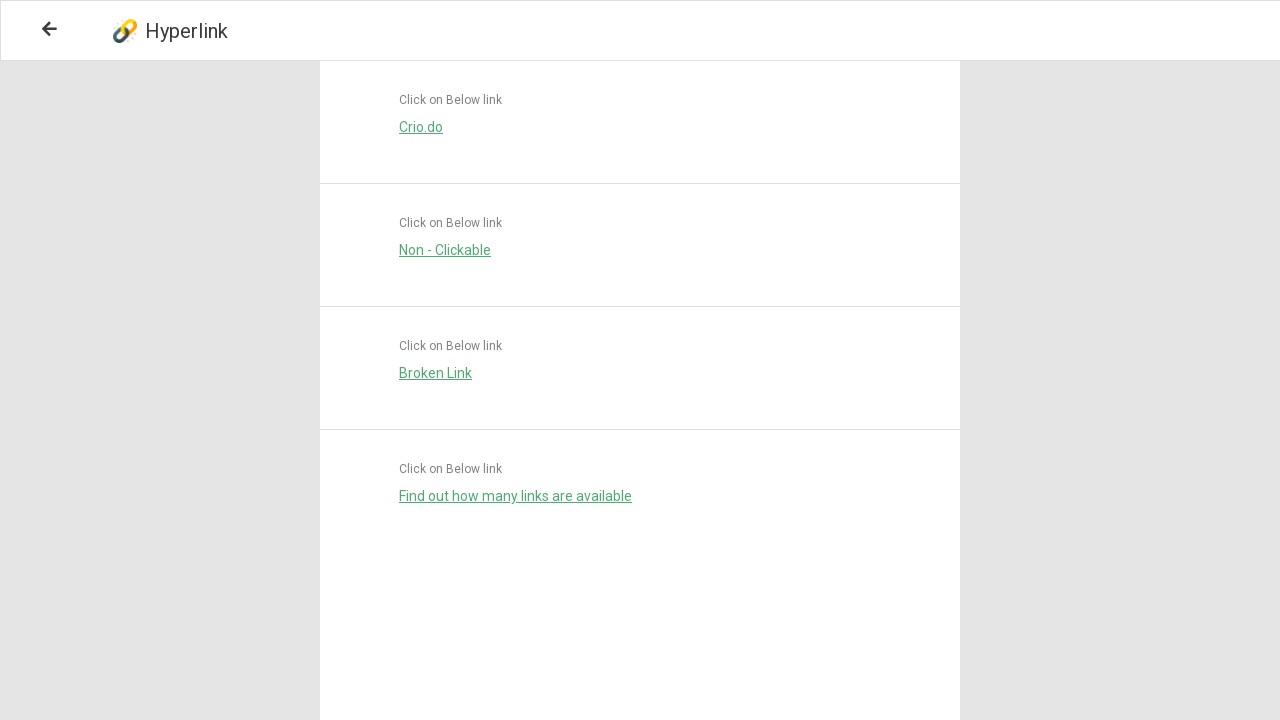

Located 'Find out how many links are available' link
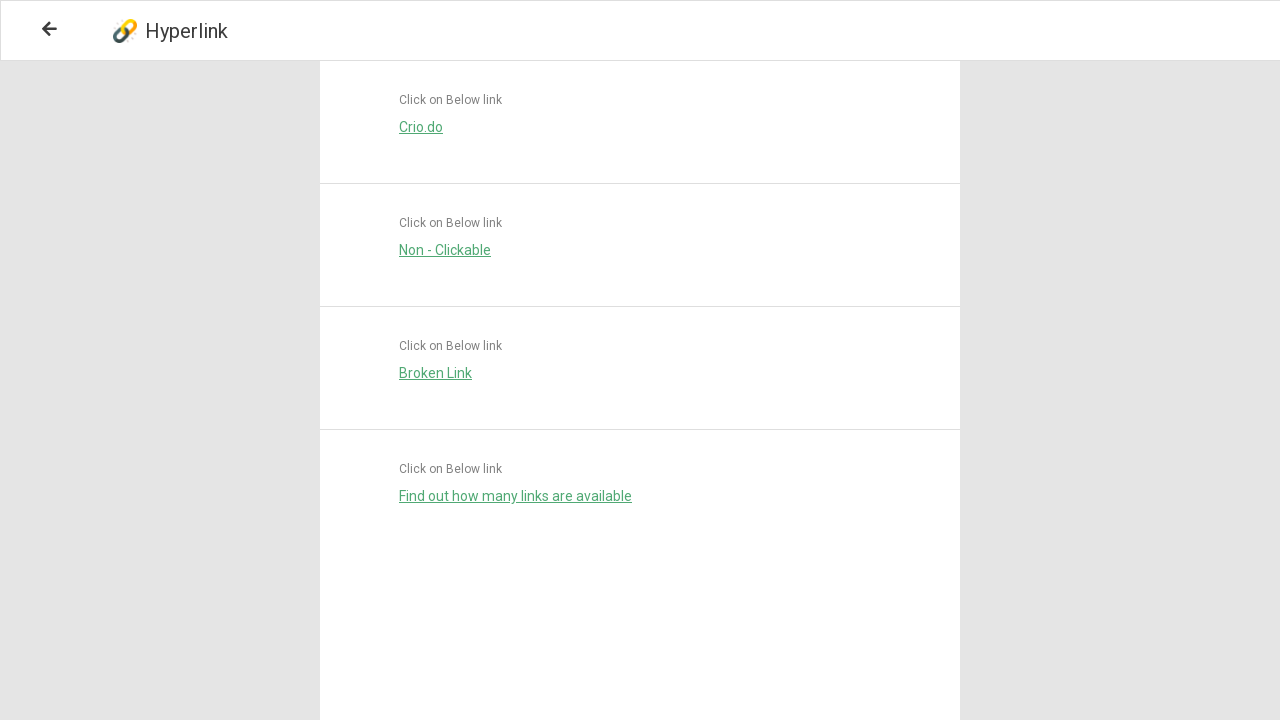

Clicked 'Find out how many links are available' link to navigate to new page at (516, 496) on a:has-text('Find out how many links are available')
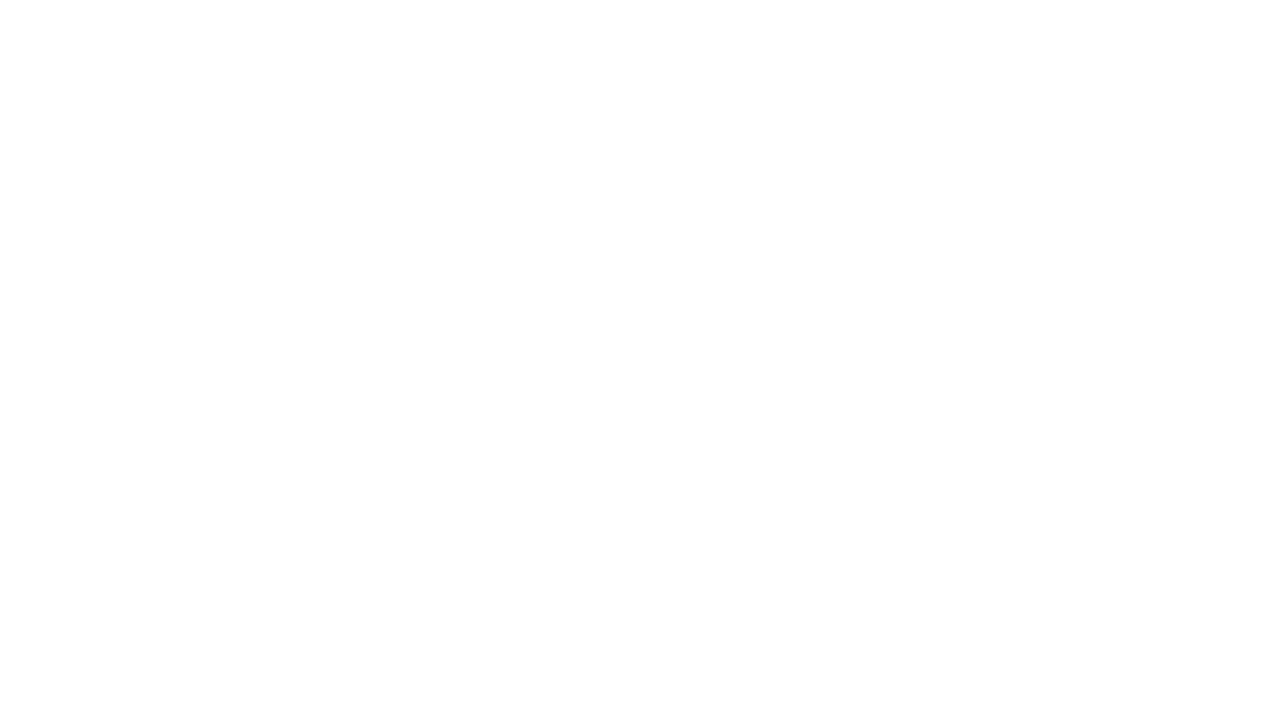

Waited for page to load and network to become idle
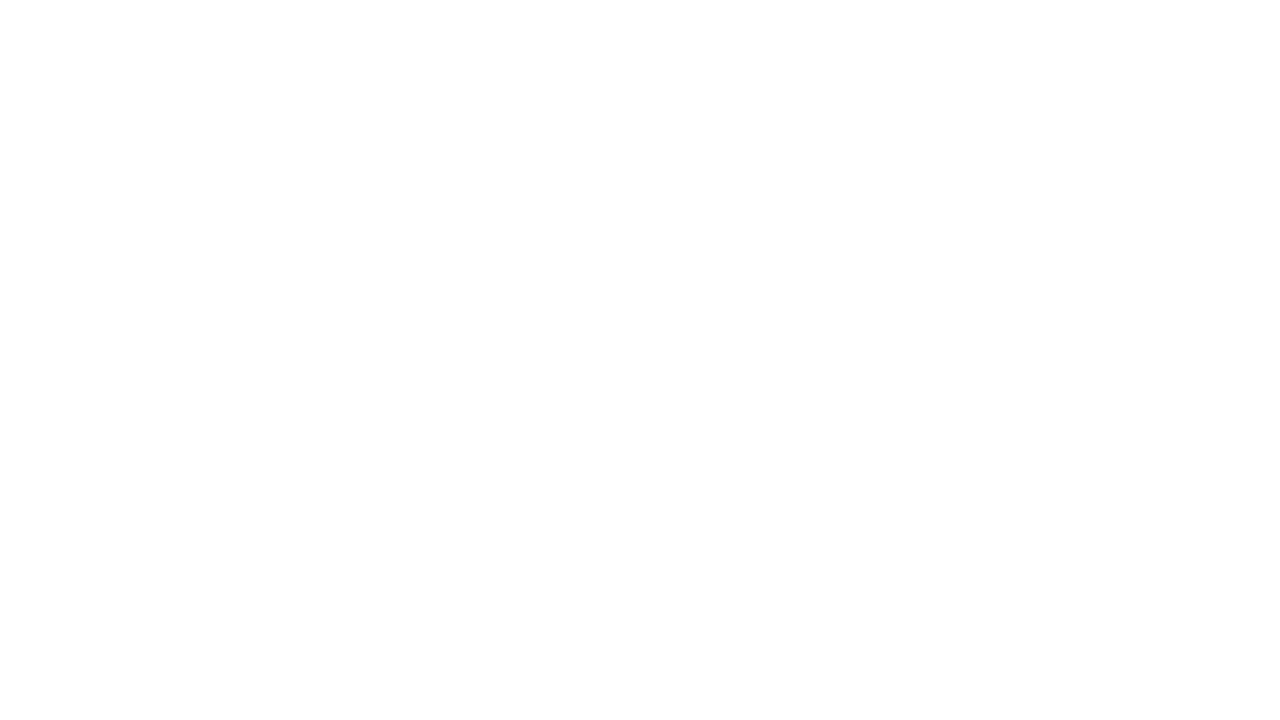

Located all hyperlinks on the new page
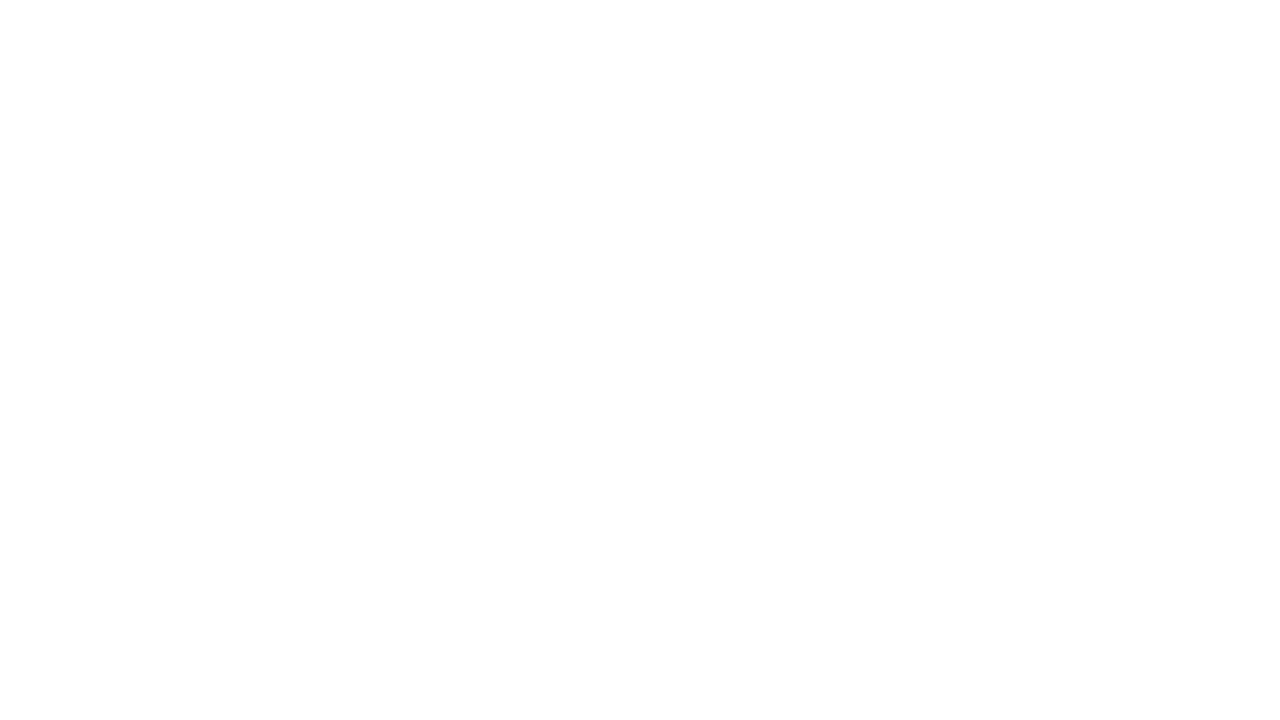

Counted total links on page: 0
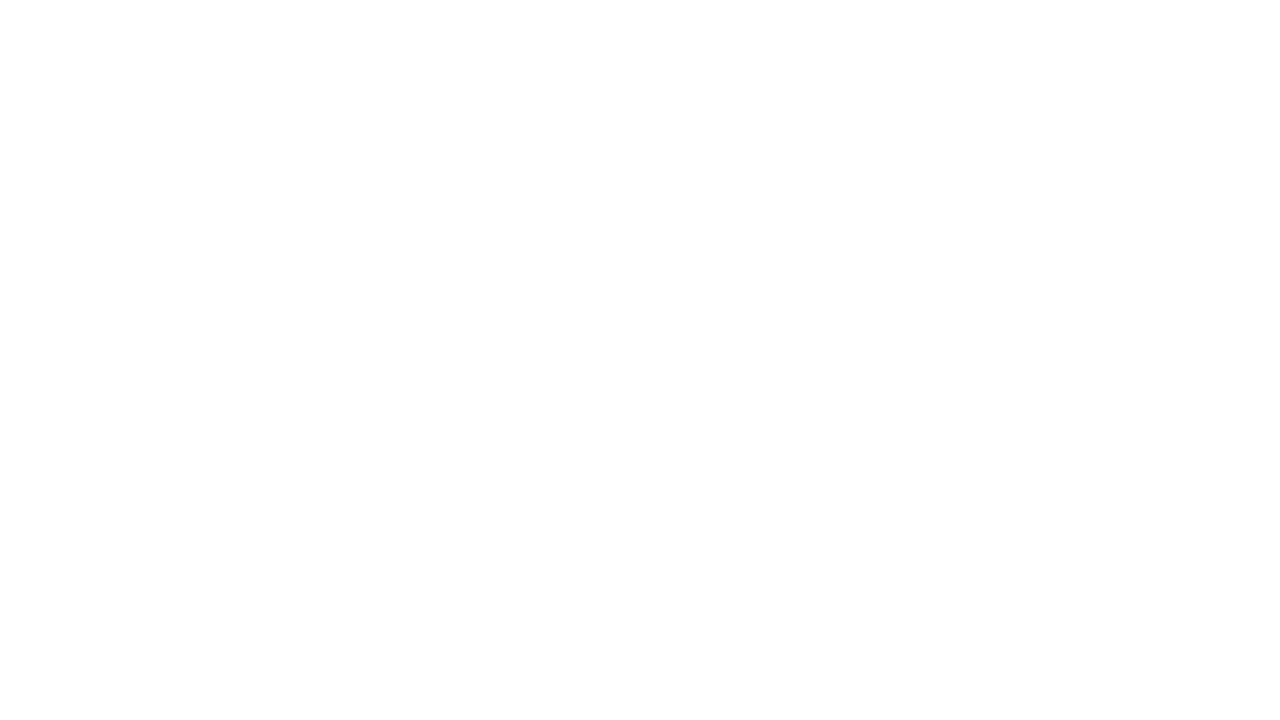

Analyzed visibility of all links: 0 visible, 0 not visible
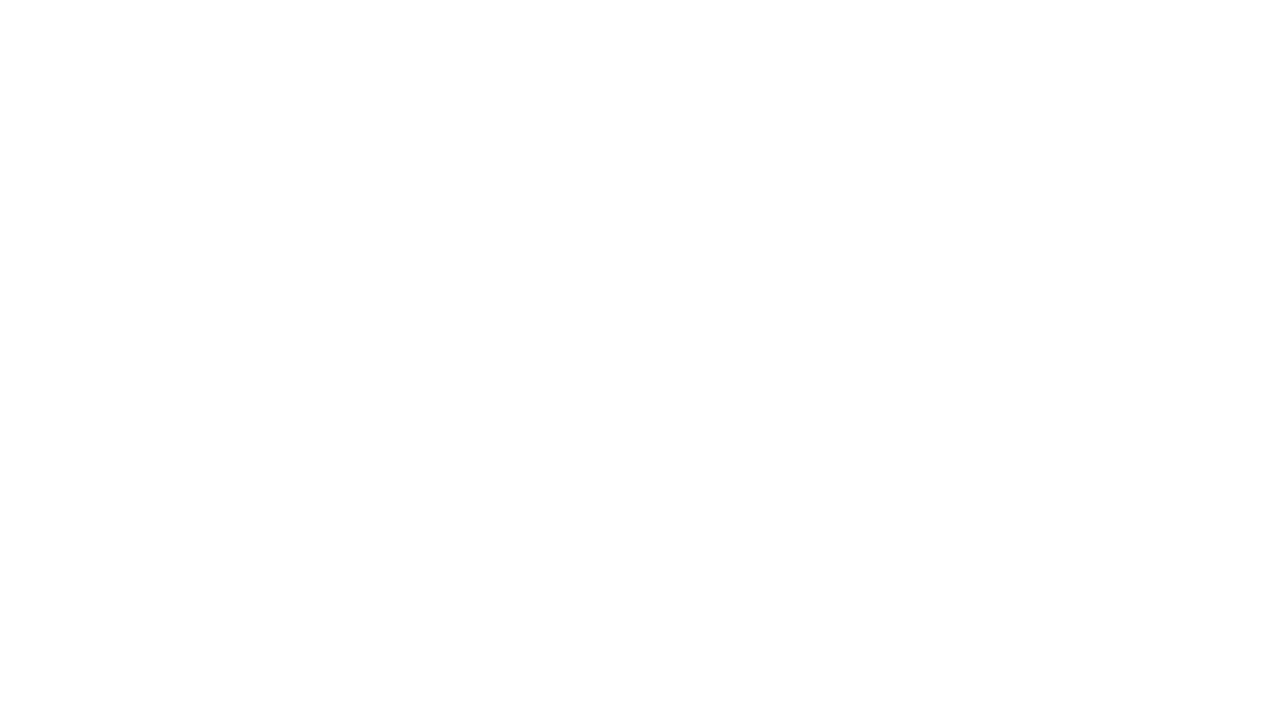

Counted links with text 'Crio.Do': 0
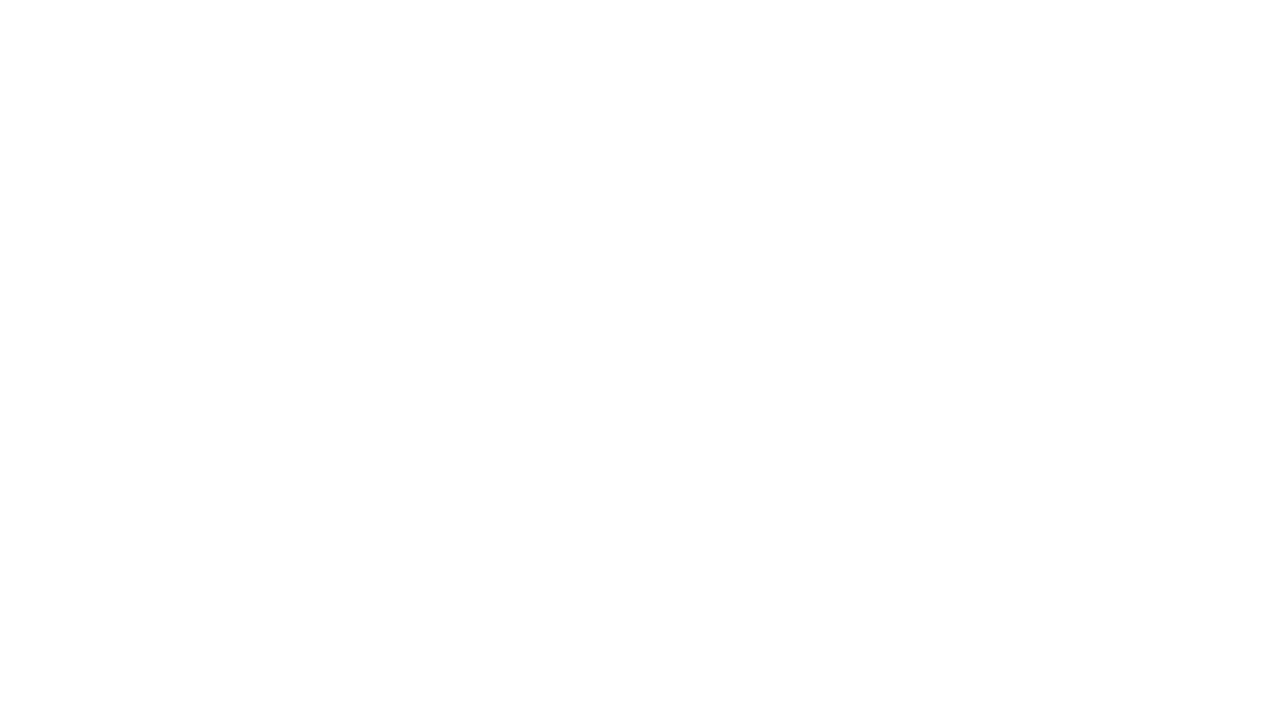

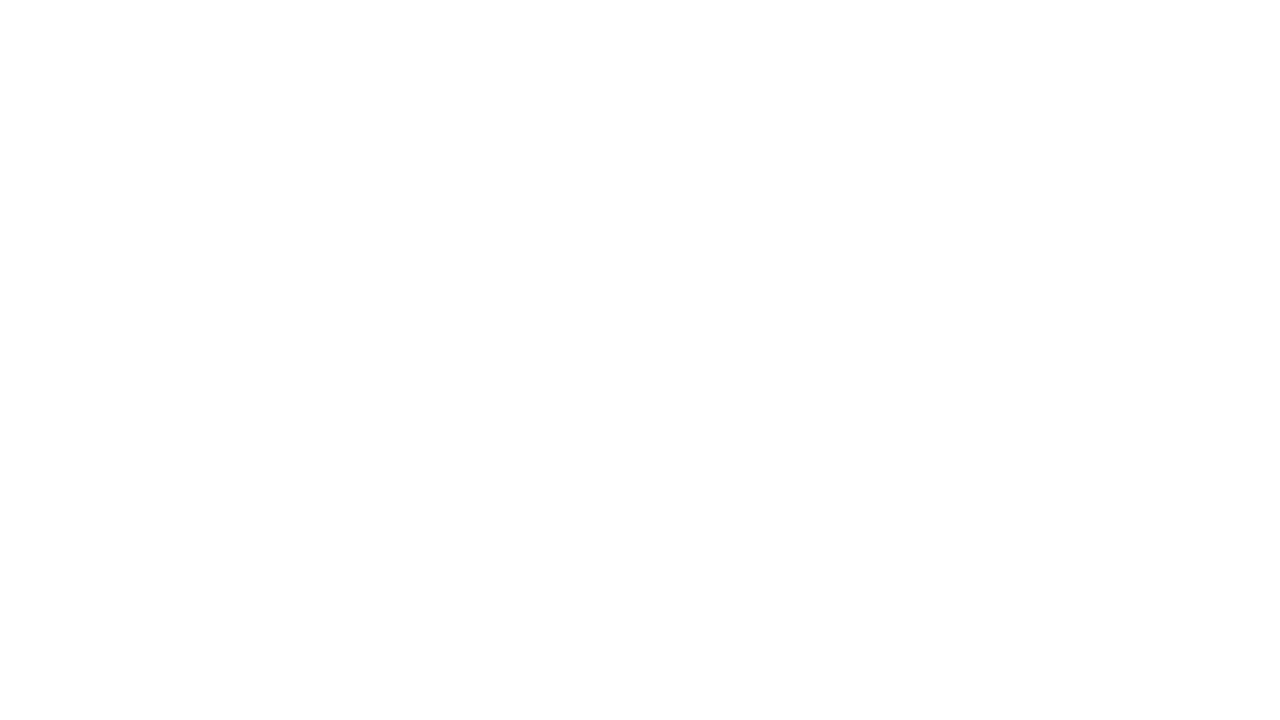